Tests a coffee ordering flow by selecting a Mocha product, proceeding to payment, filling in customer details (name and email), submitting the payment, and verifying the success message appears.

Starting URL: https://seleniumbase.github.io/coffee/

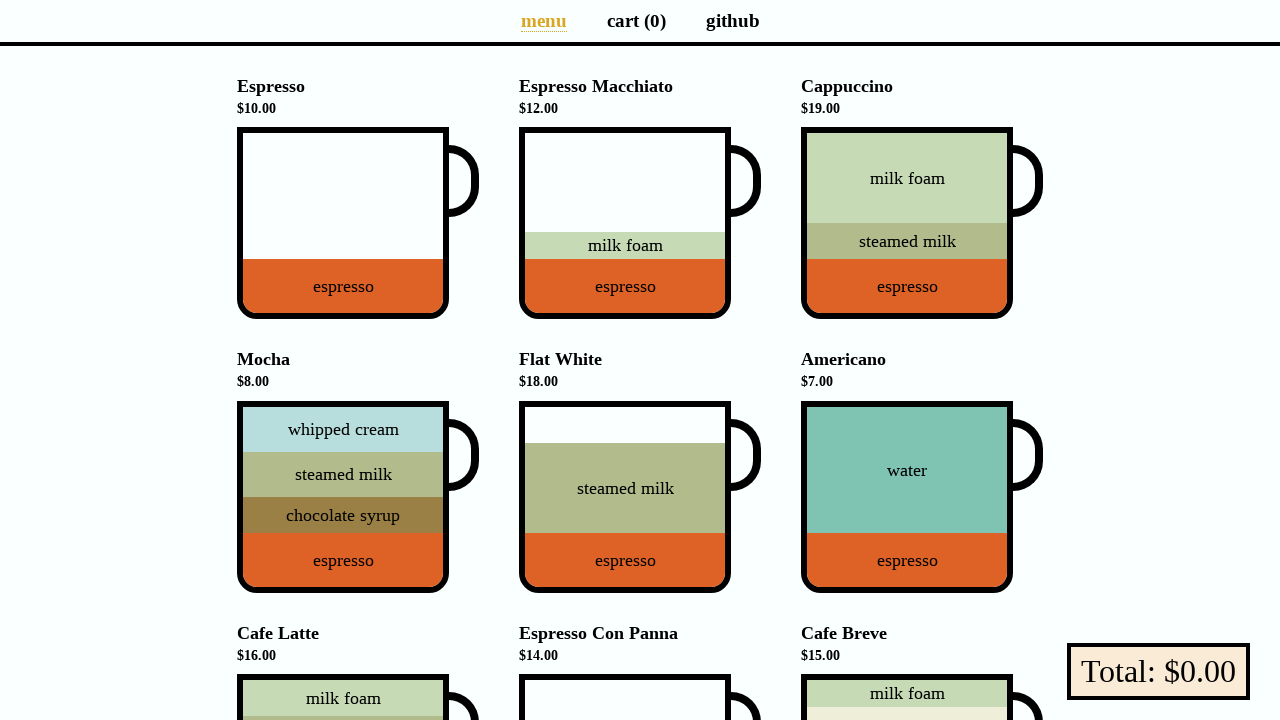

Clicked on Mocha coffee option at (343, 497) on div[data-sb="Mocha"]
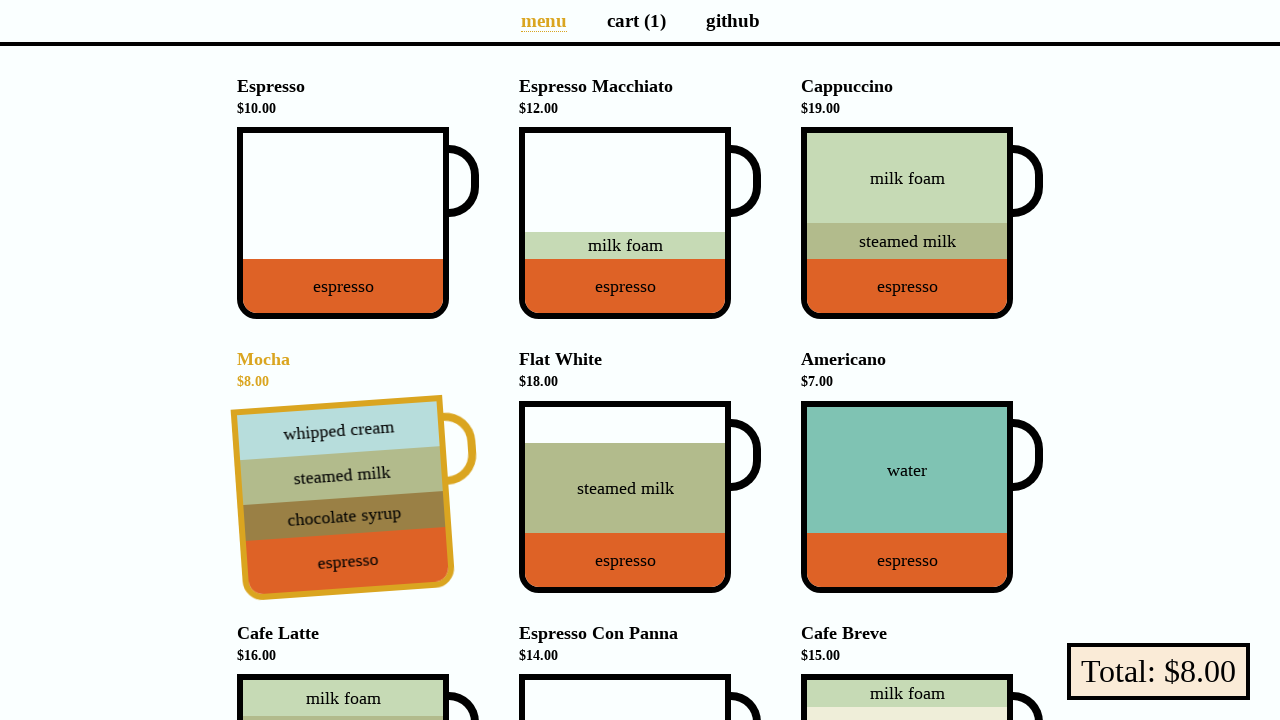

Clicked pay button to proceed to checkout at (1158, 672) on button.pay
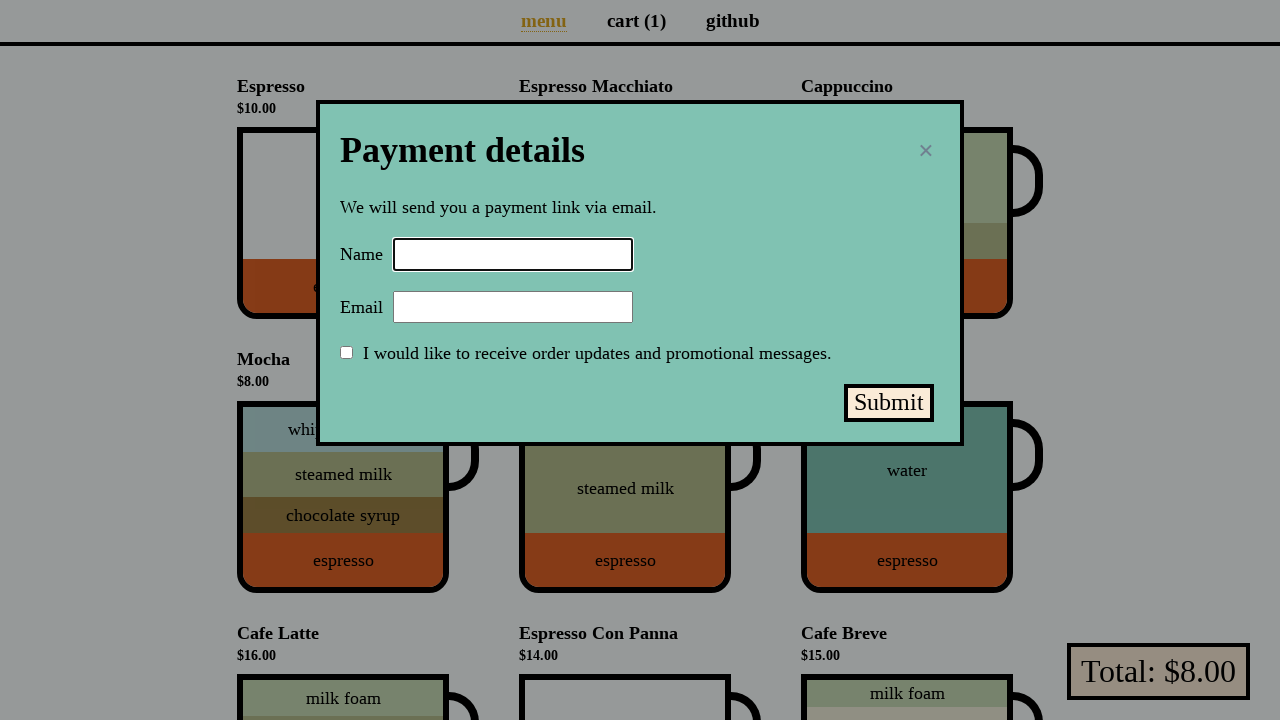

Filled in customer name 'Selenium Coffee' on input#name
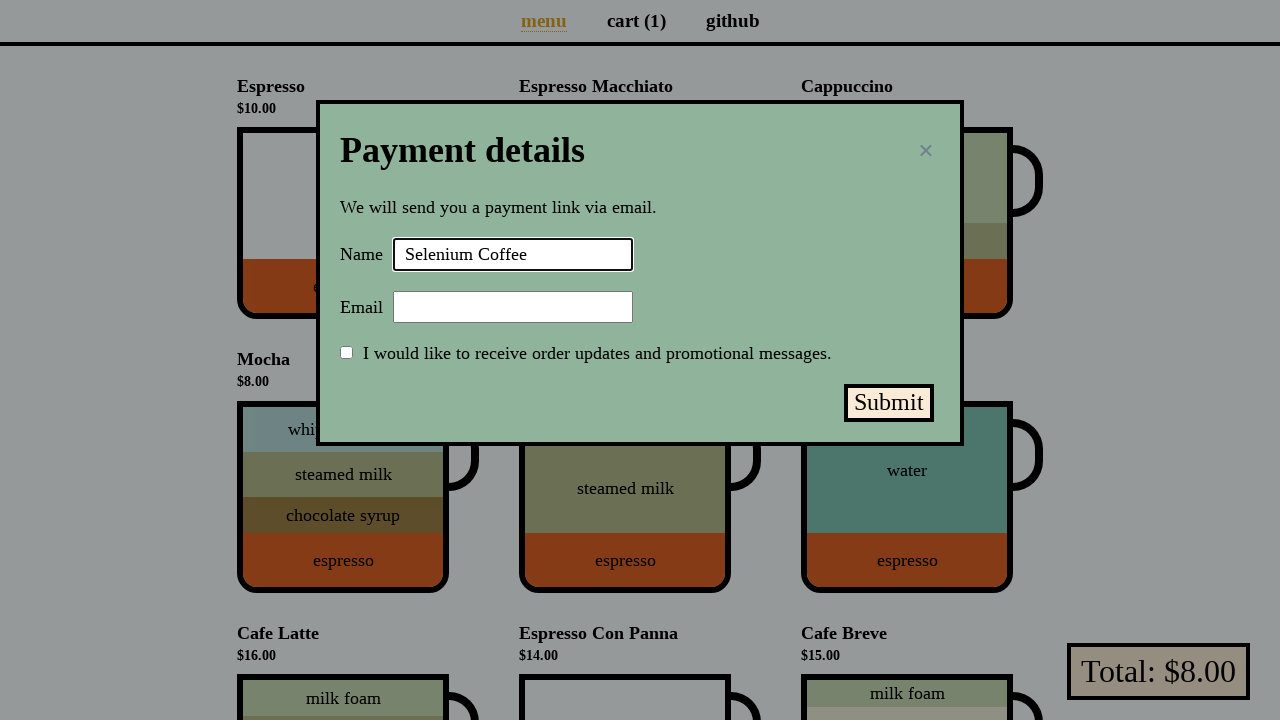

Filled in customer email 'test@test.test' on input#email
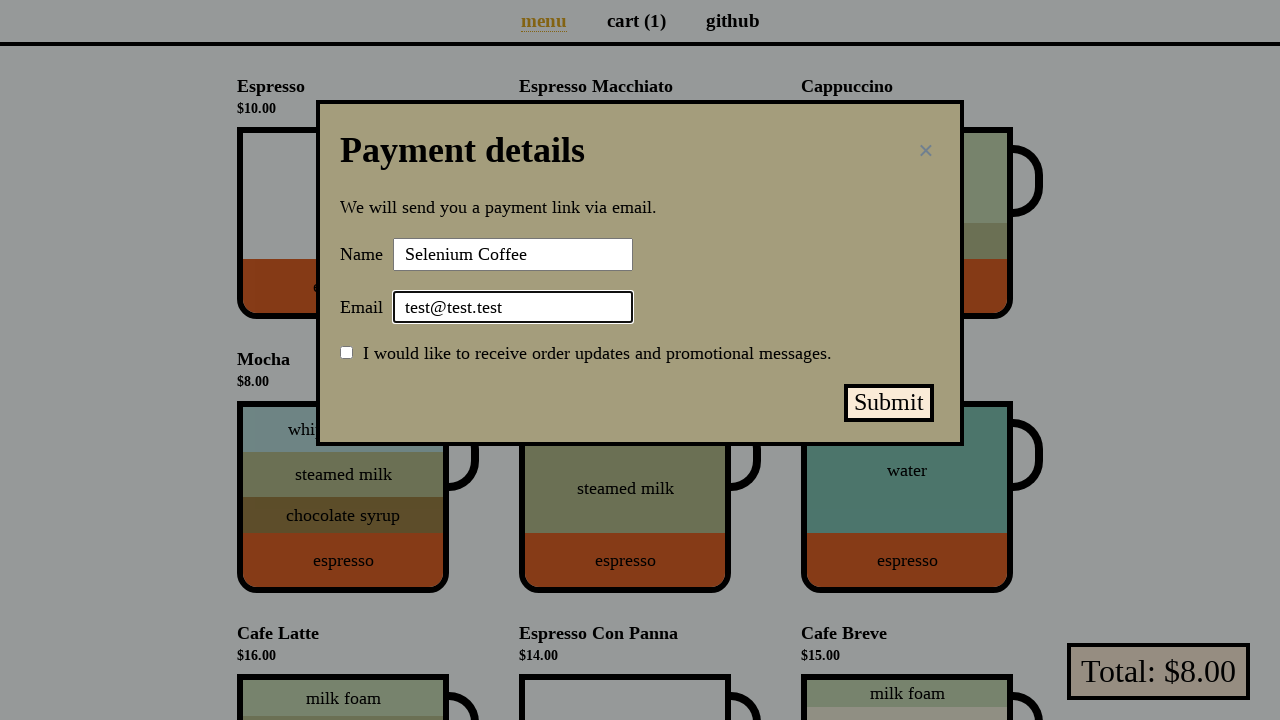

Clicked submit payment button at (889, 403) on button#submit-payment
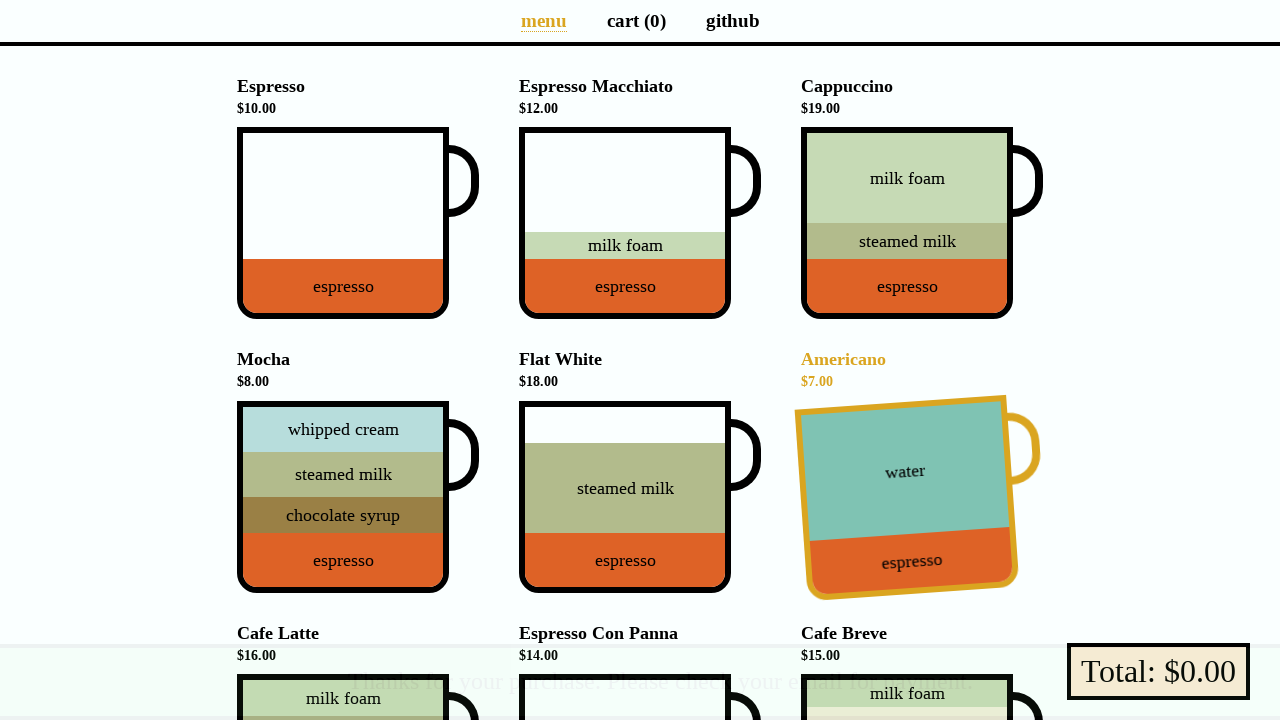

Success message appeared on the page
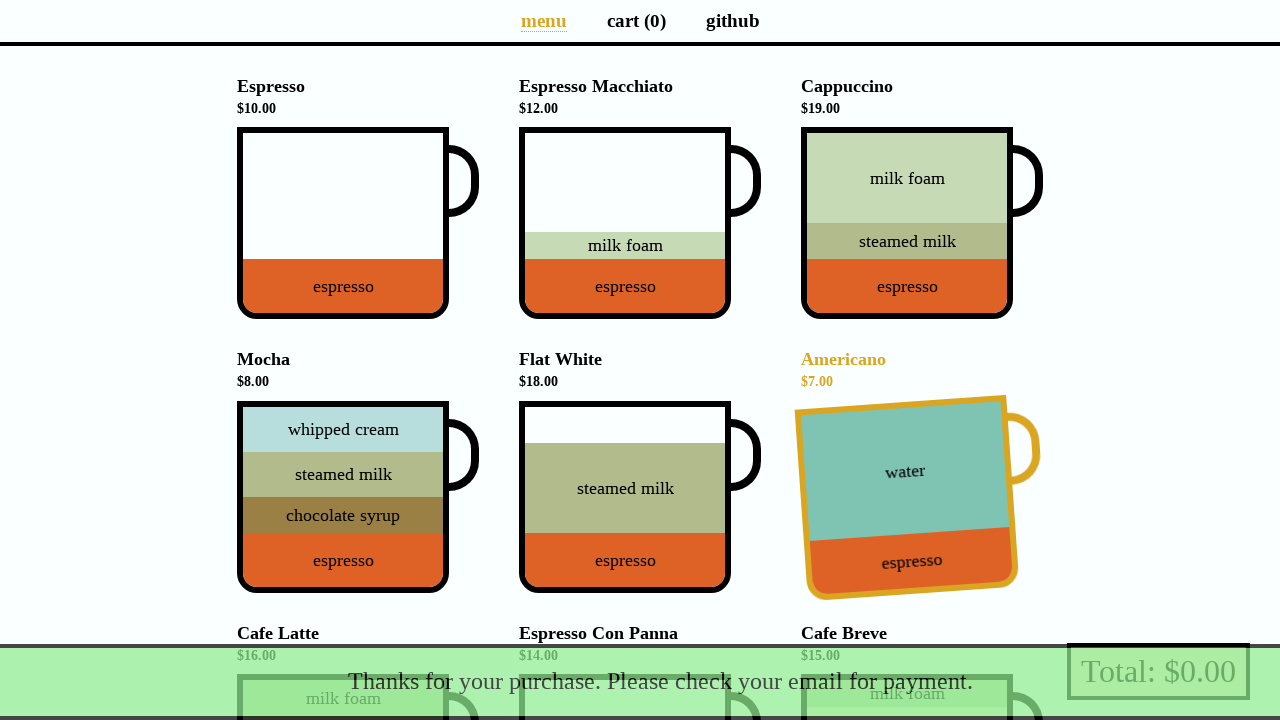

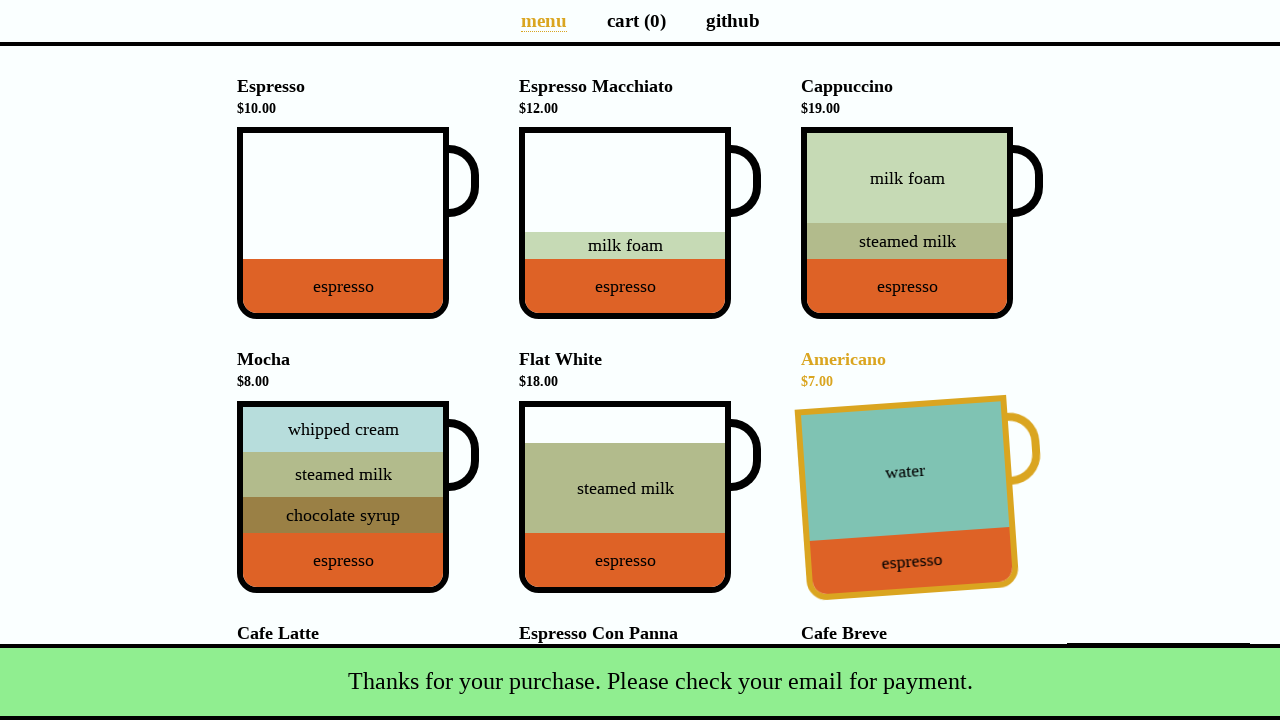